Tests flight booking workflow by selecting departure/destination cities, finding cheapest flight, and filling purchase form

Starting URL: https://blazedemo.com/

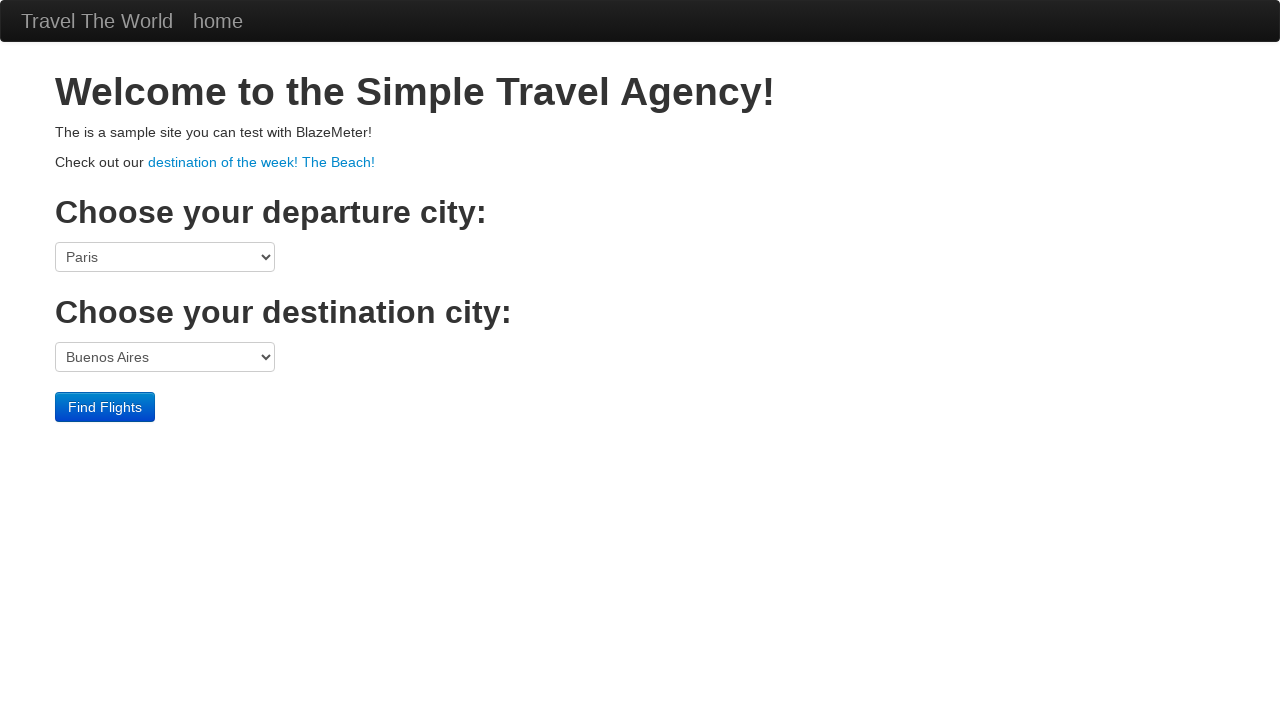

Selected Boston as departure city on //select[@name='fromPort']
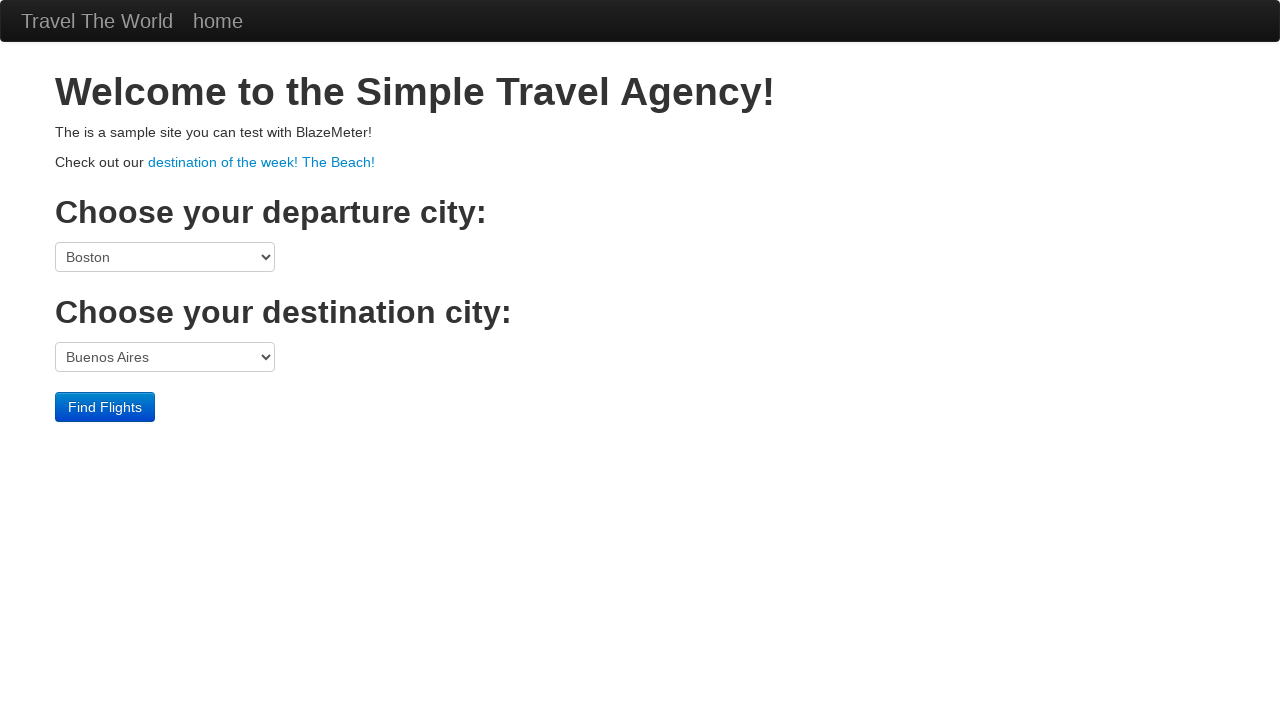

Selected Dublin as destination city on //select[@name='toPort']
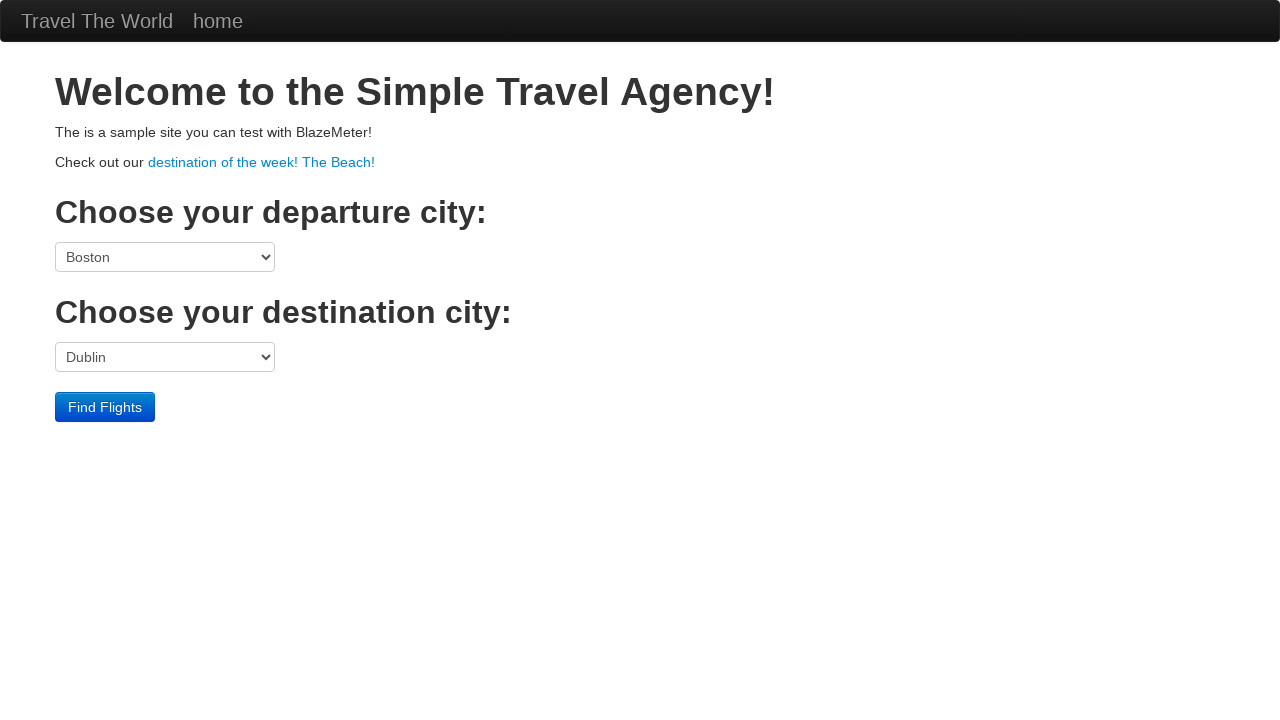

Clicked Find Flights button at (105, 407) on xpath=//input[@value='Find Flights']
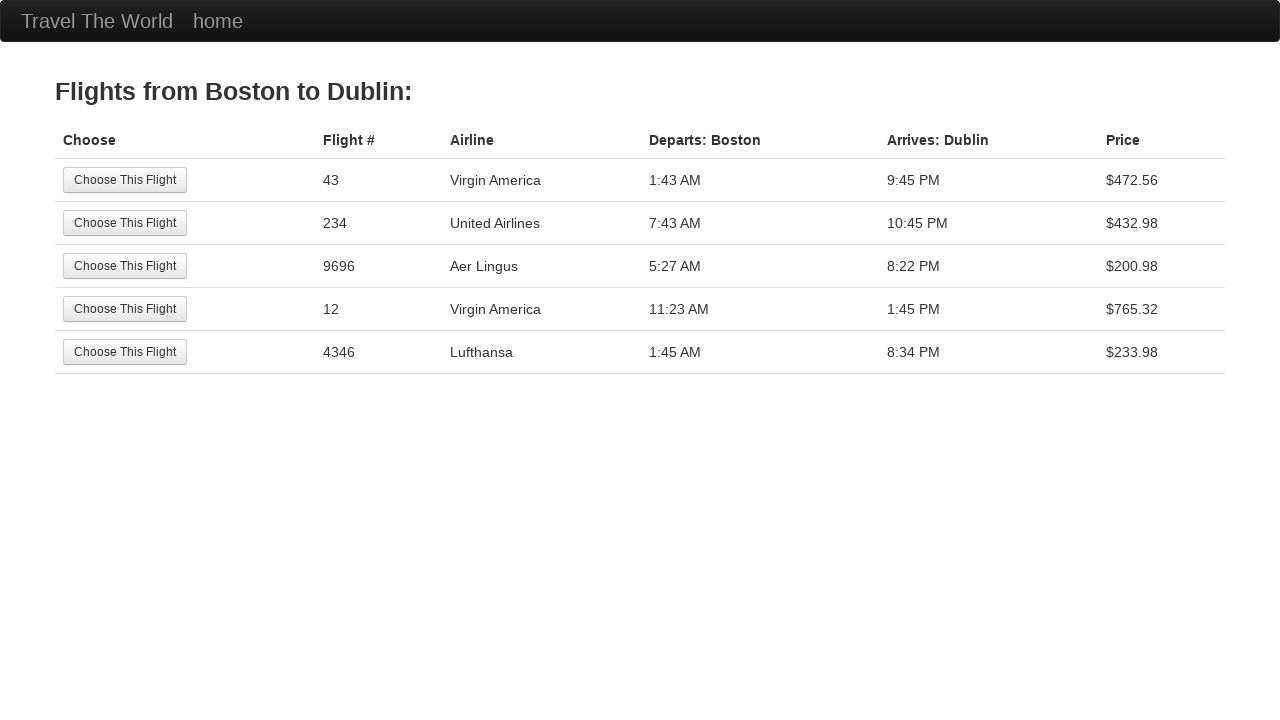

Retrieved all flight rows from results table
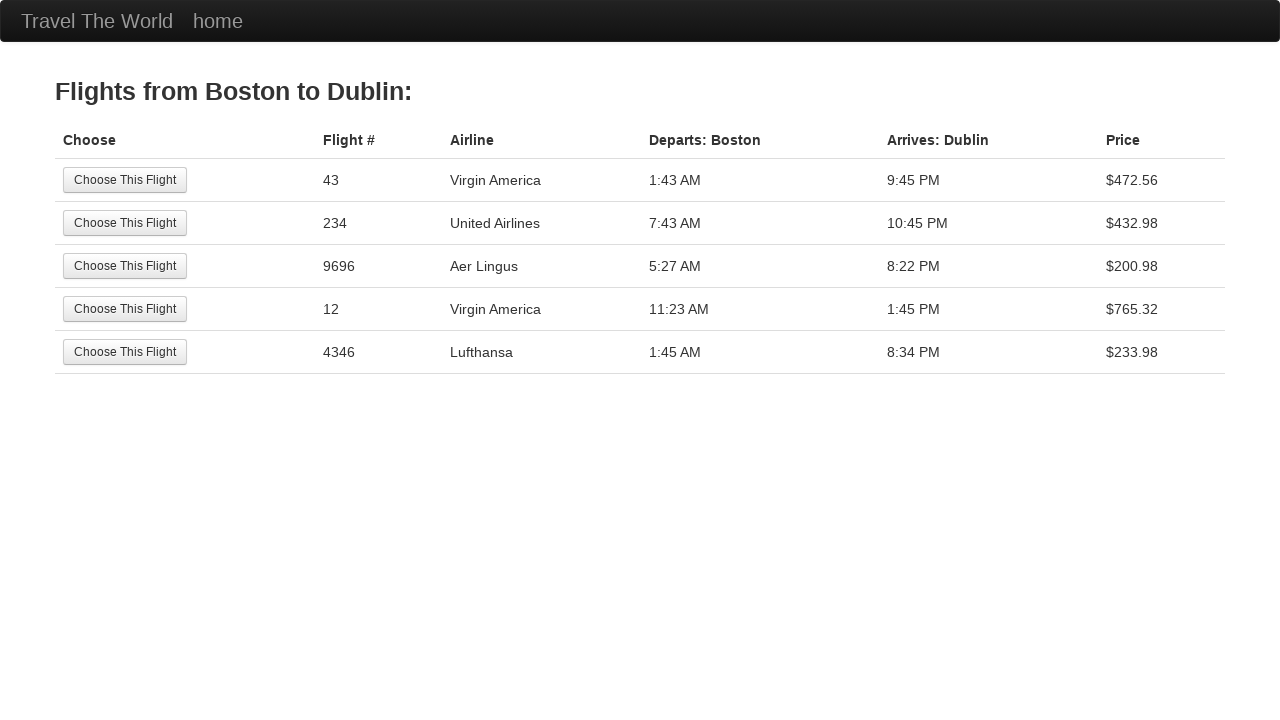

Found cheapest flight at row 3 with price $200.98
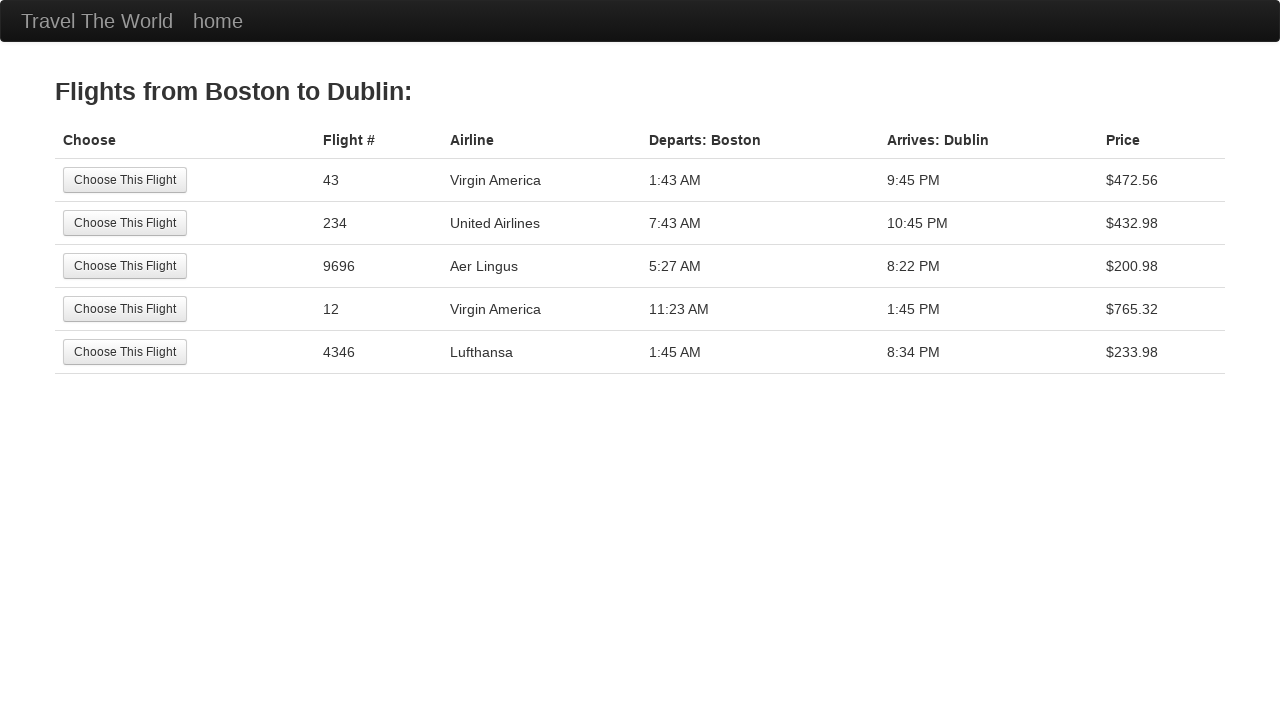

Selected cheapest flight at (125, 266) on //table[@class='table']//tr[3]/td[1]/input
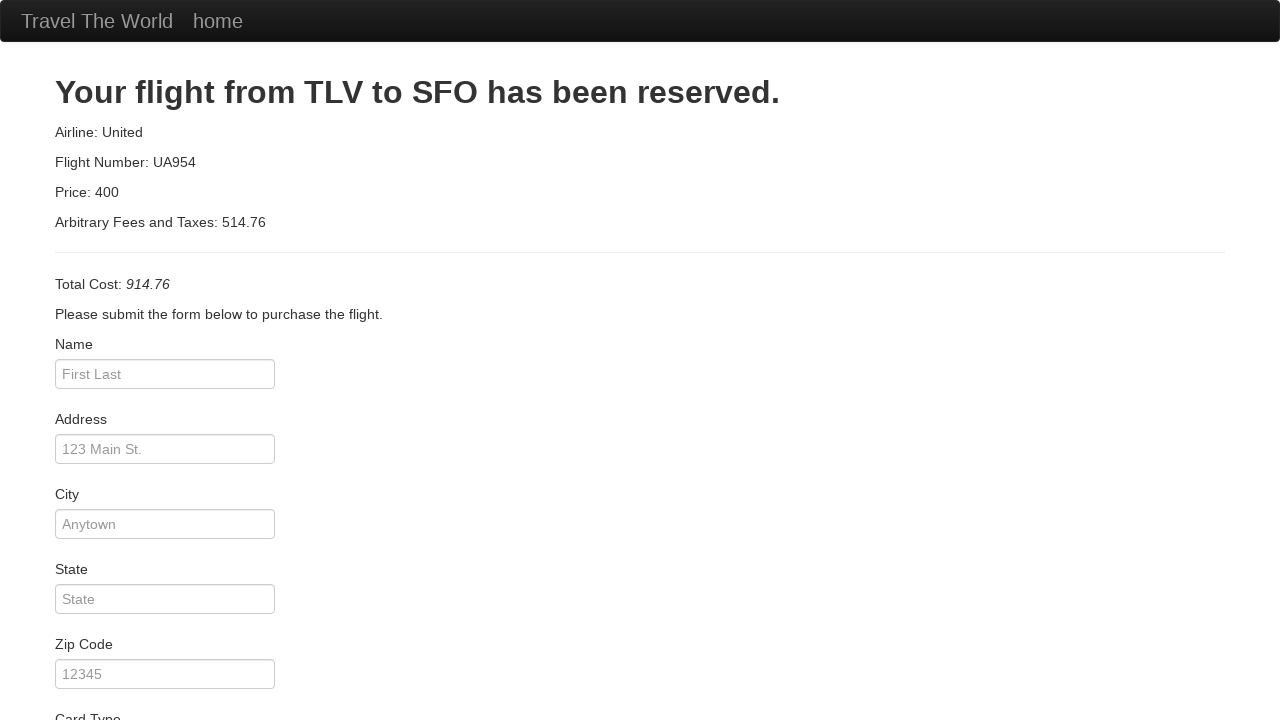

Filled passenger name as 'Amit' on #inputName
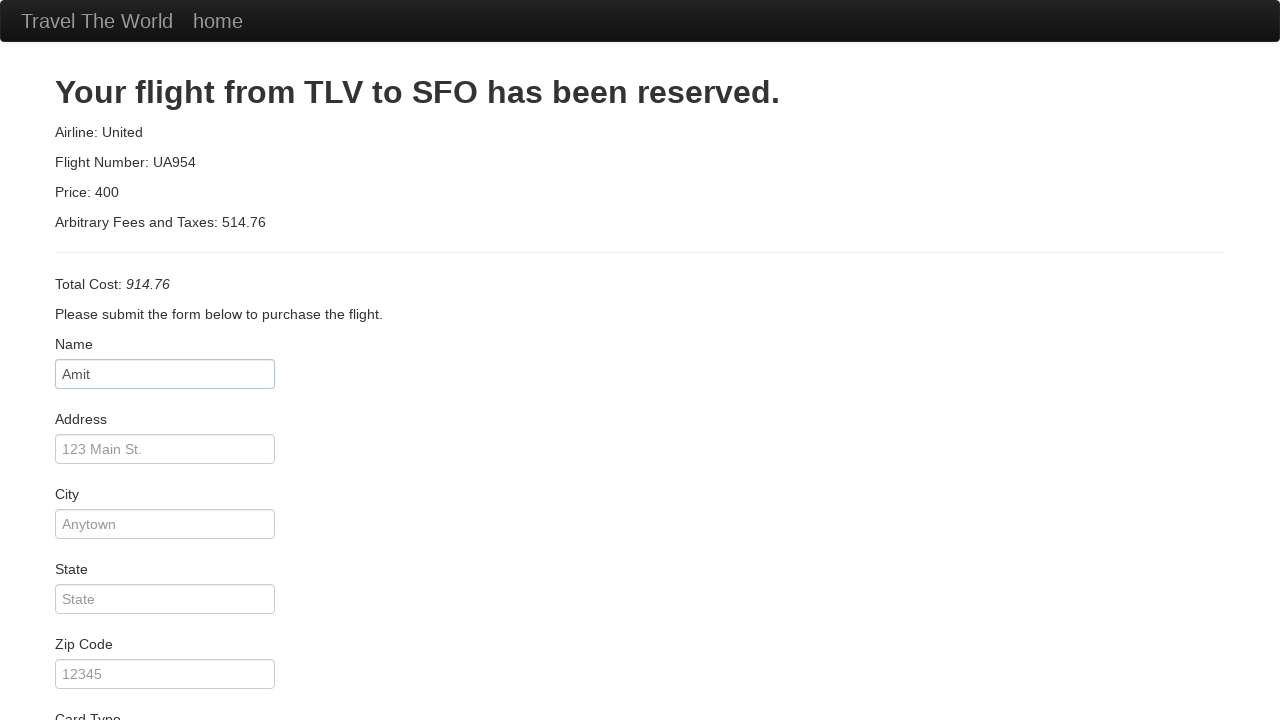

Filled address as 'sec-73' on #address
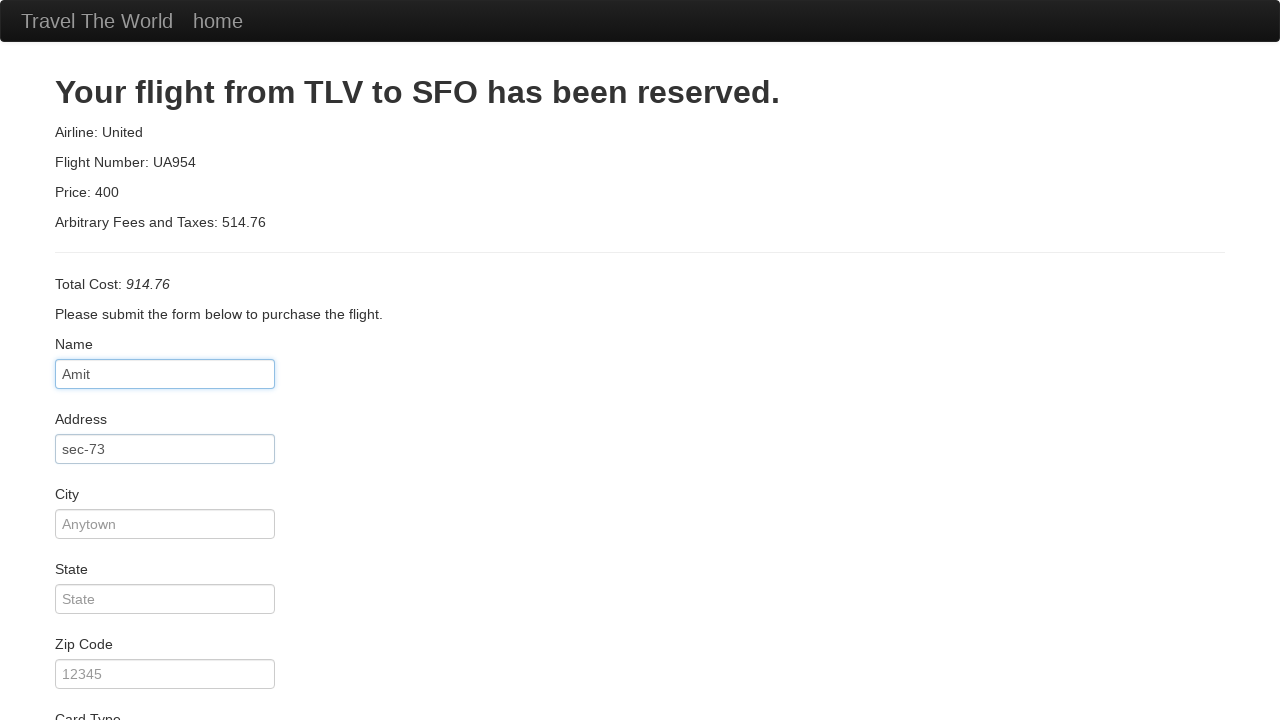

Filled city as 'Noida' on #city
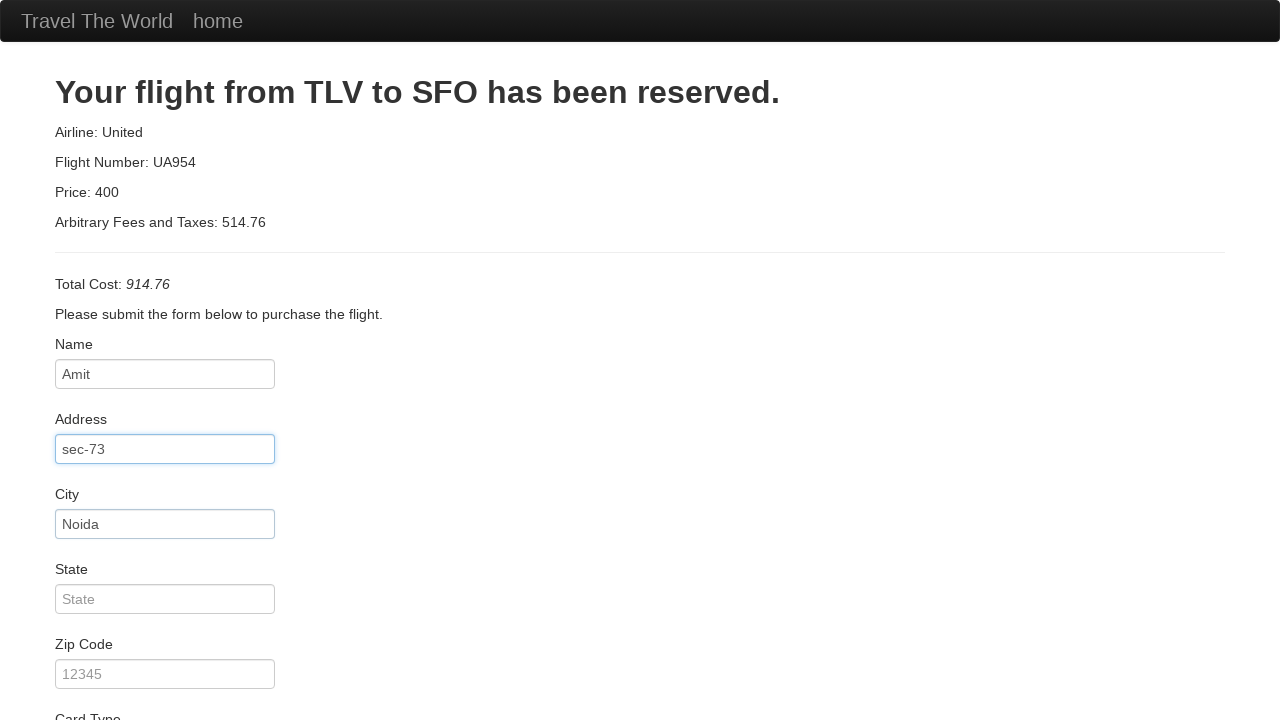

Filled state as 'UP' on #state
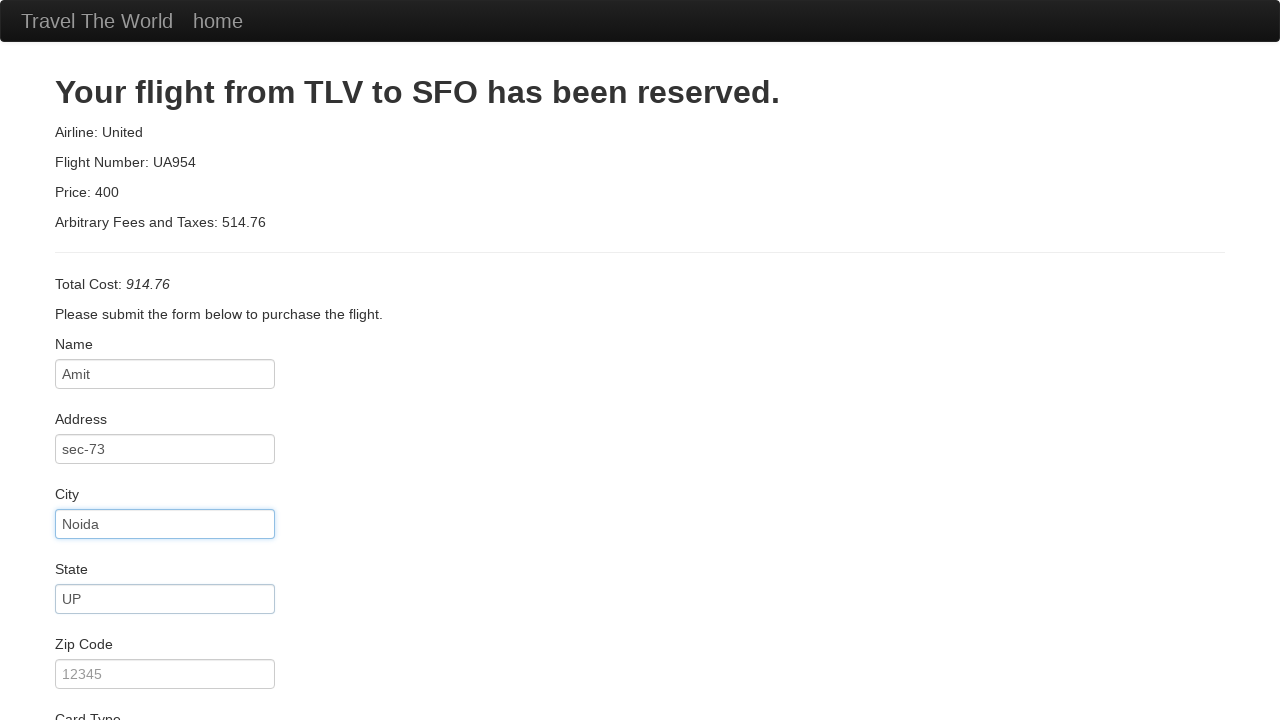

Filled zip code as '201301' on #zipCode
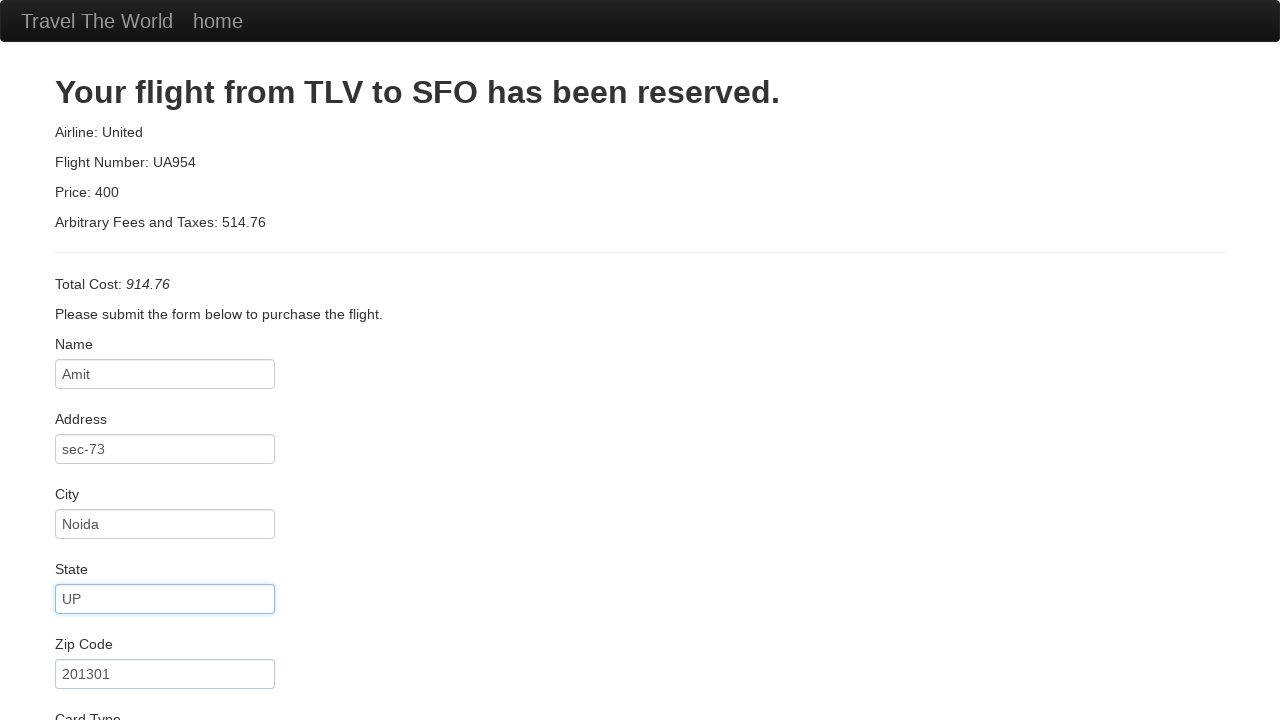

Selected card type as 'amex' on #cardType
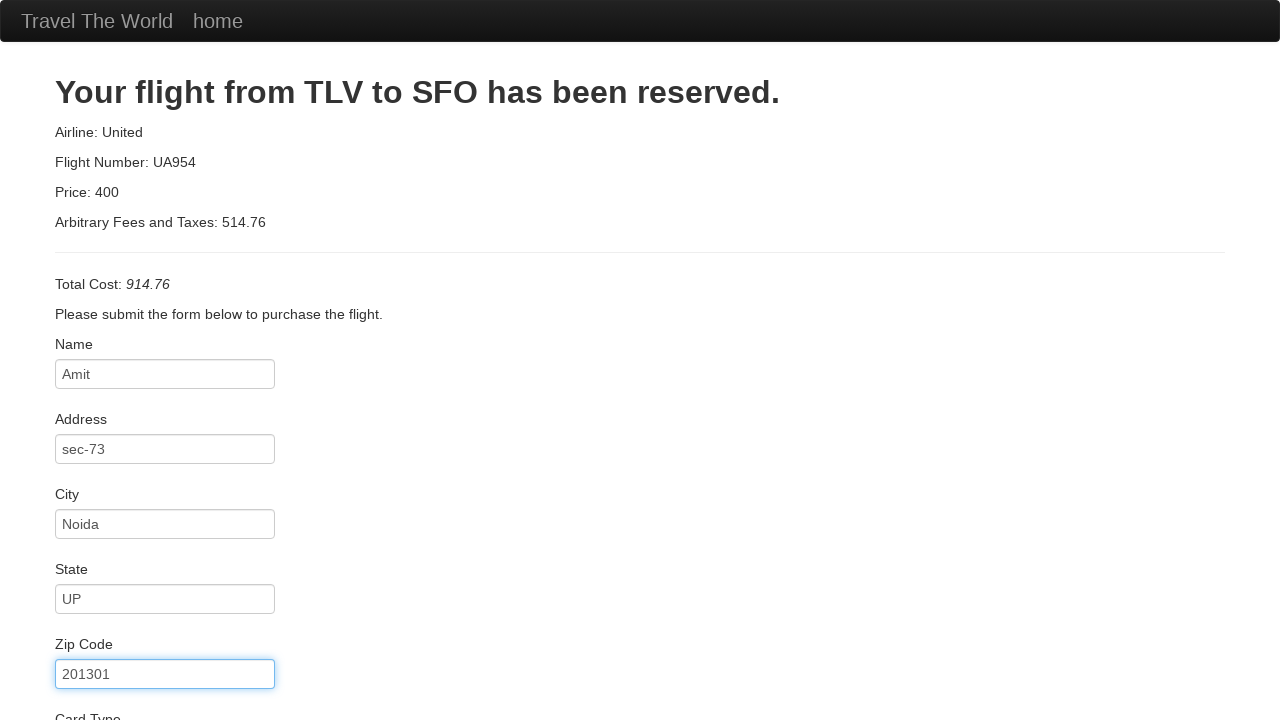

Filled credit card number on #creditCardNumber
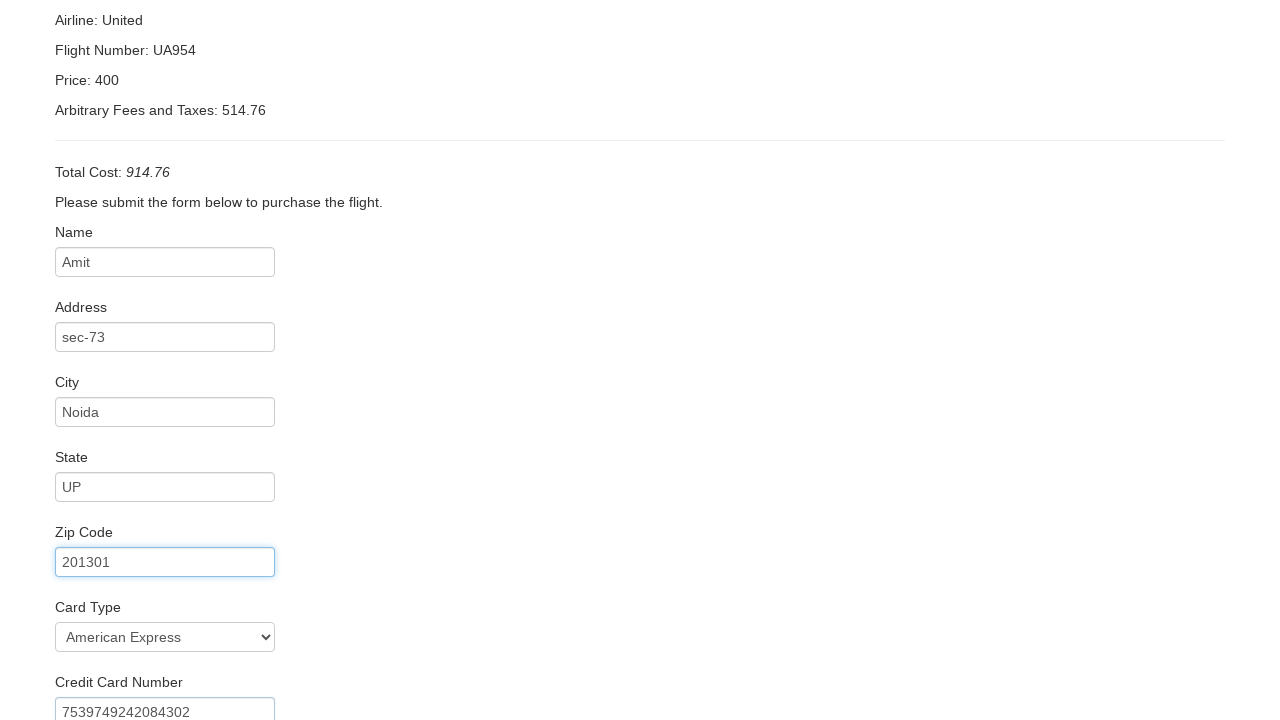

Filled name on card as 'modiii' on #nameOnCard
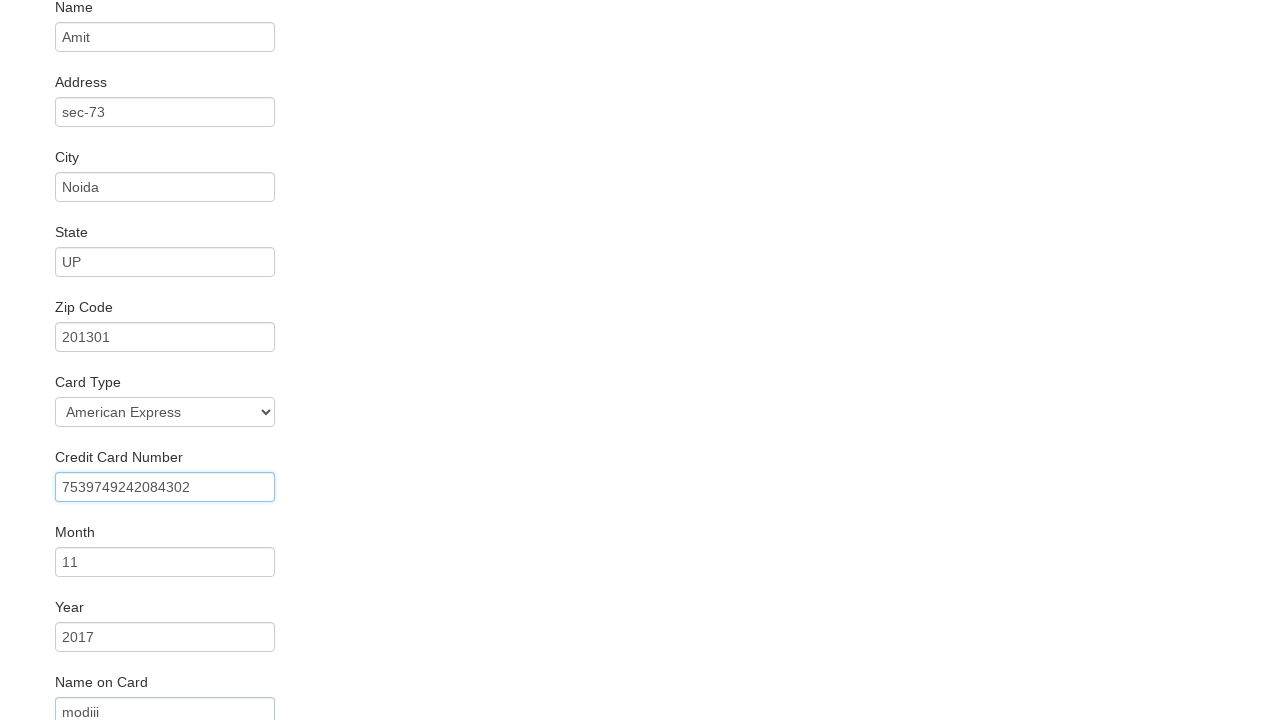

Clicked 'Remember Me' checkbox at (62, 656) on #rememberMe
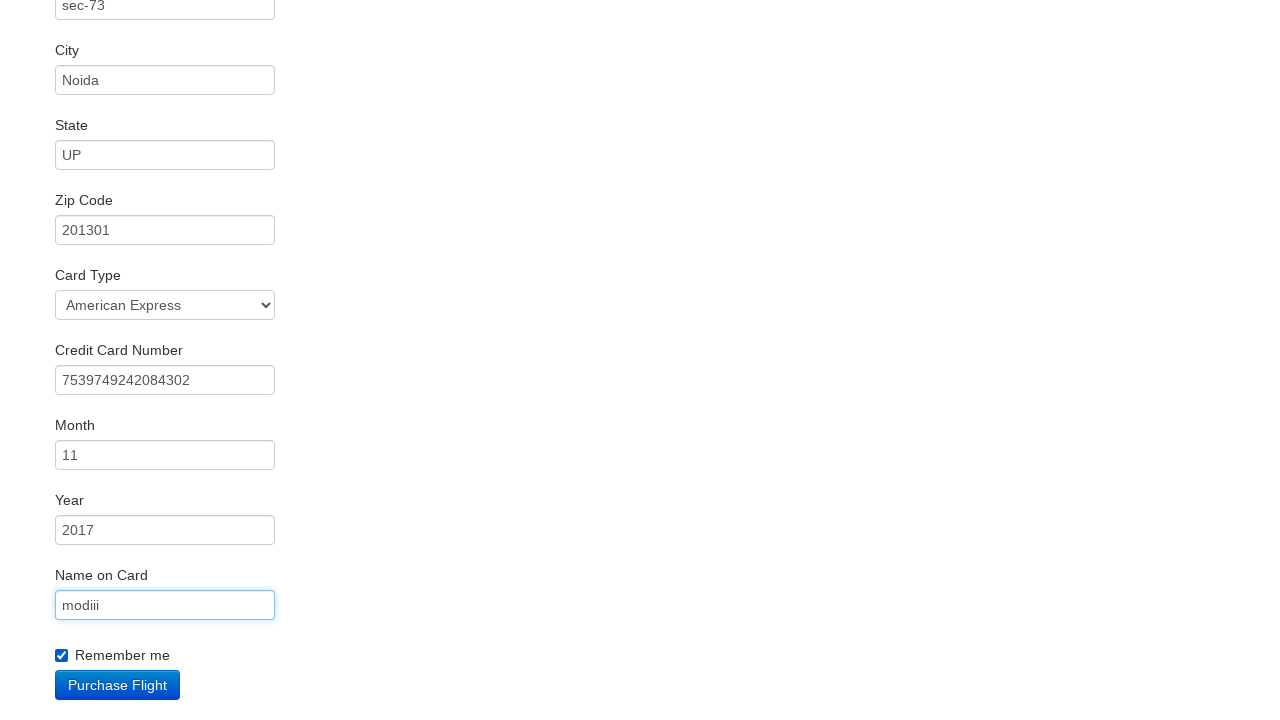

Clicked Purchase Flight button to complete booking at (118, 685) on xpath=//input[@value='Purchase Flight']
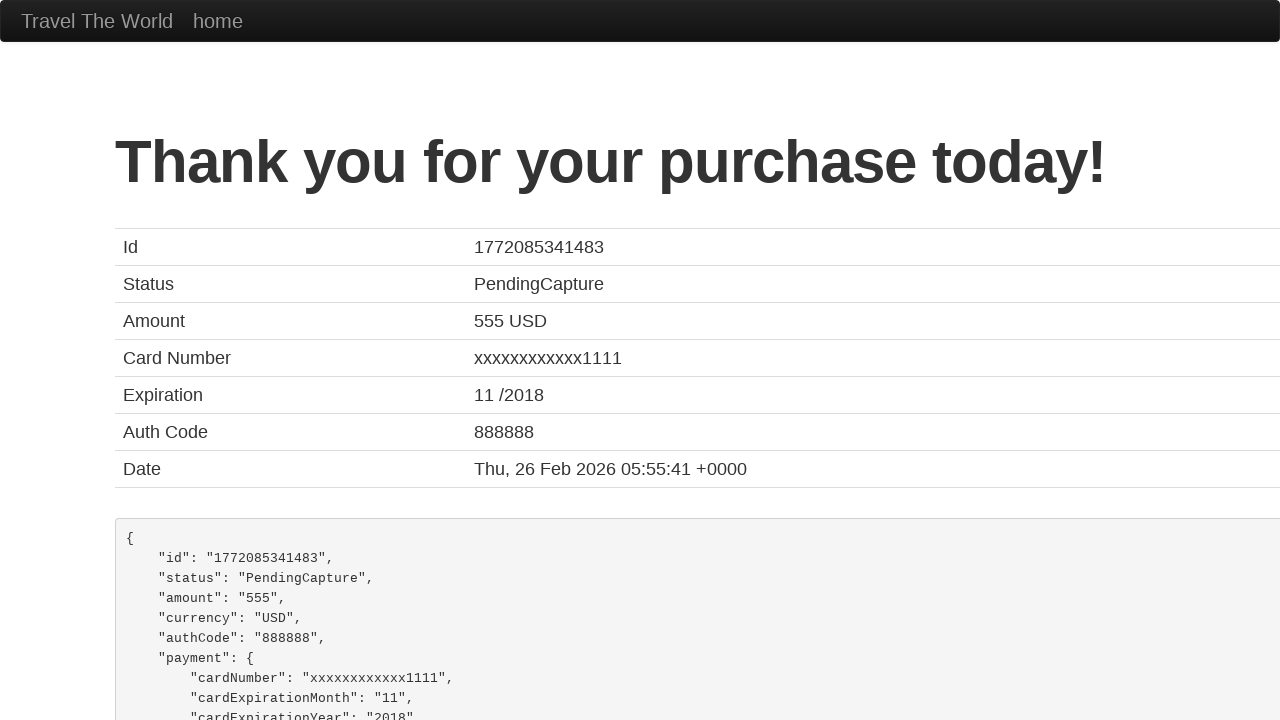

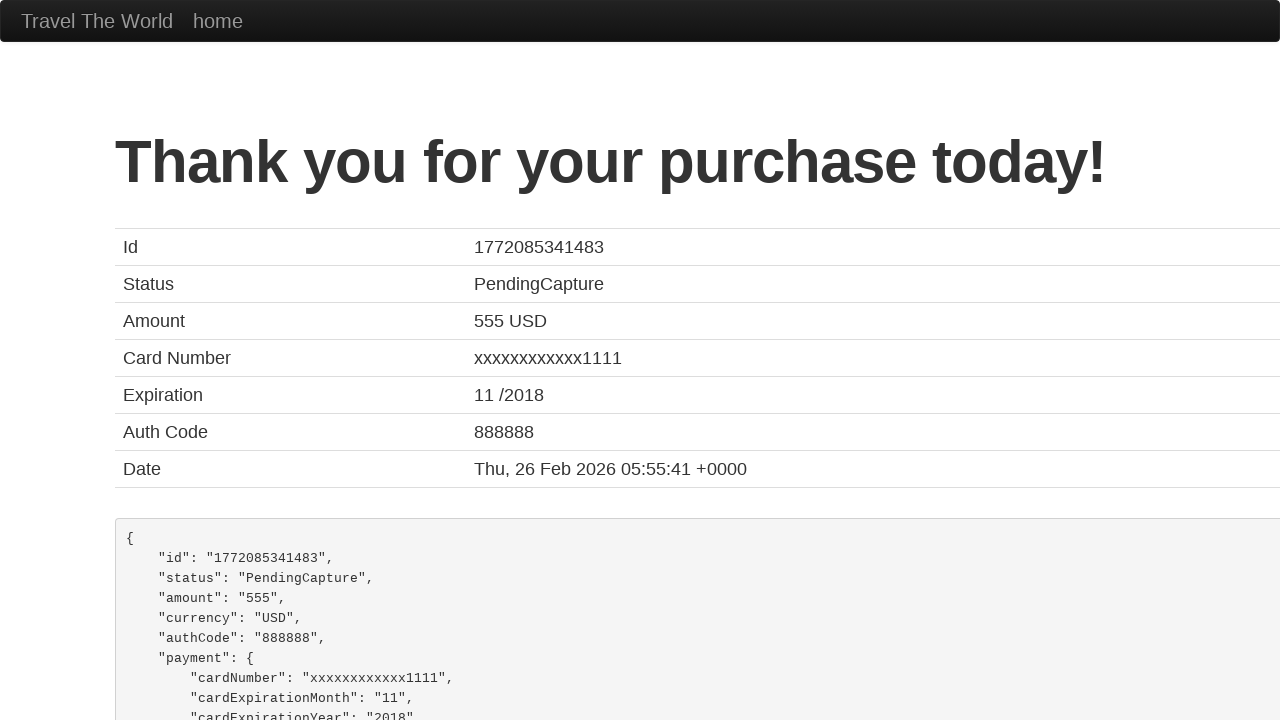